Tests tooltip functionality by hovering over an input field and verifying the tooltip text is displayed correctly

Starting URL: https://automationfc.github.io/jquery-tooltip/

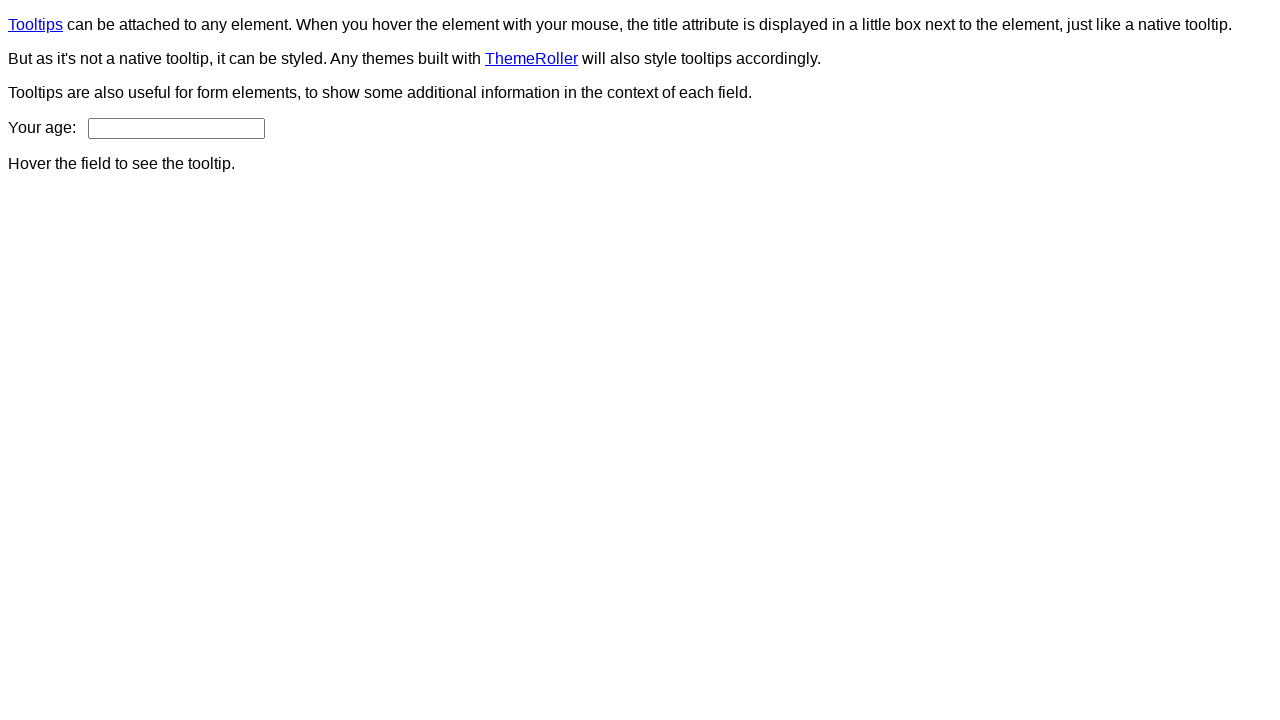

Hovered over age input field to trigger tooltip at (176, 128) on input#age
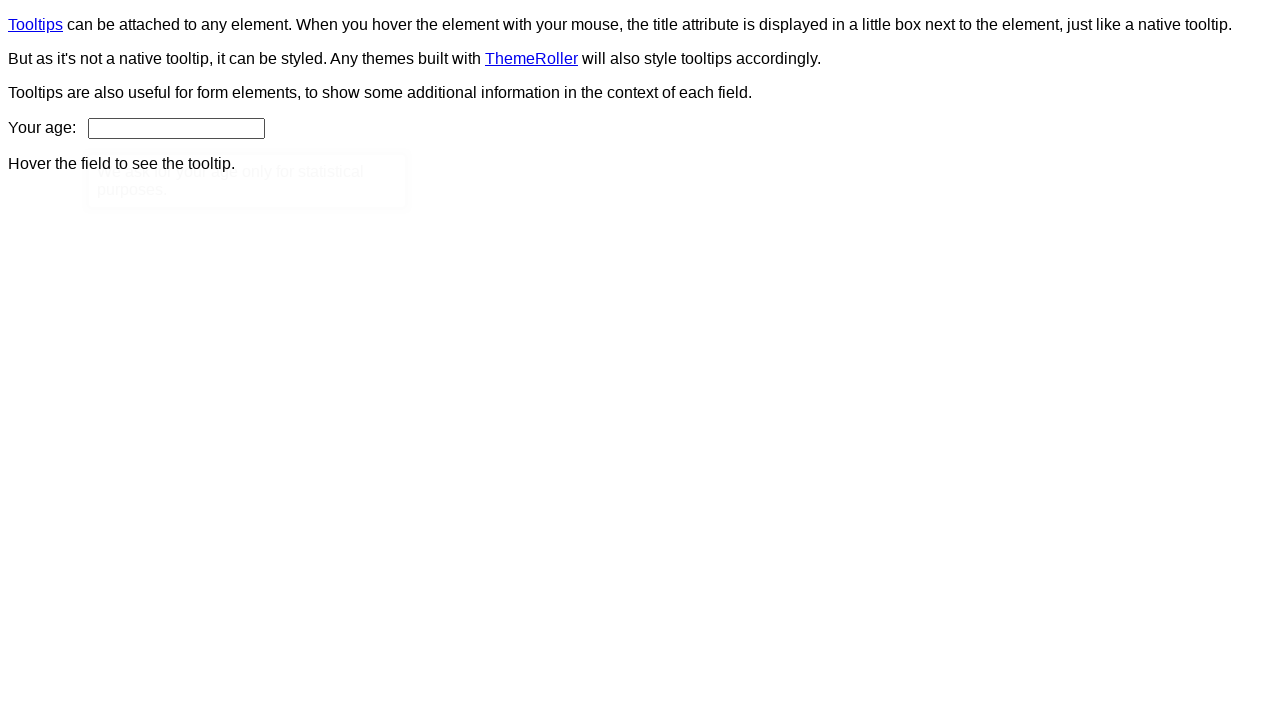

Tooltip appeared on page
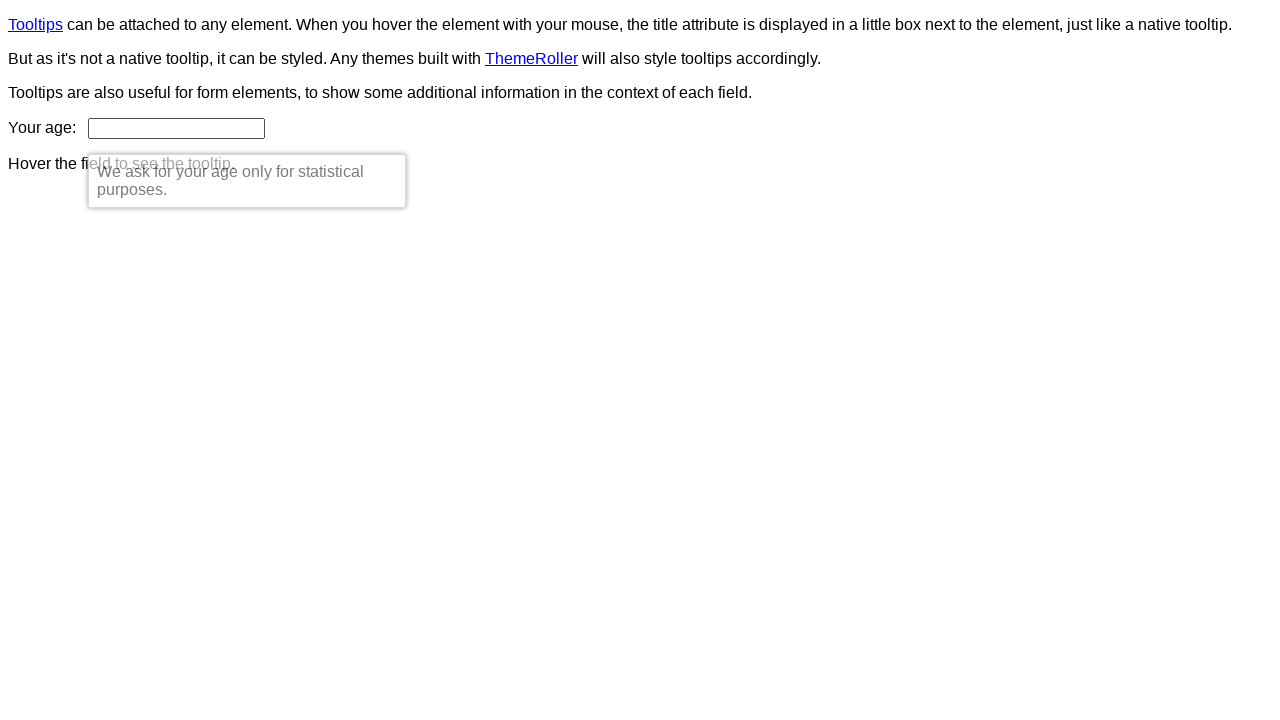

Retrieved tooltip text content
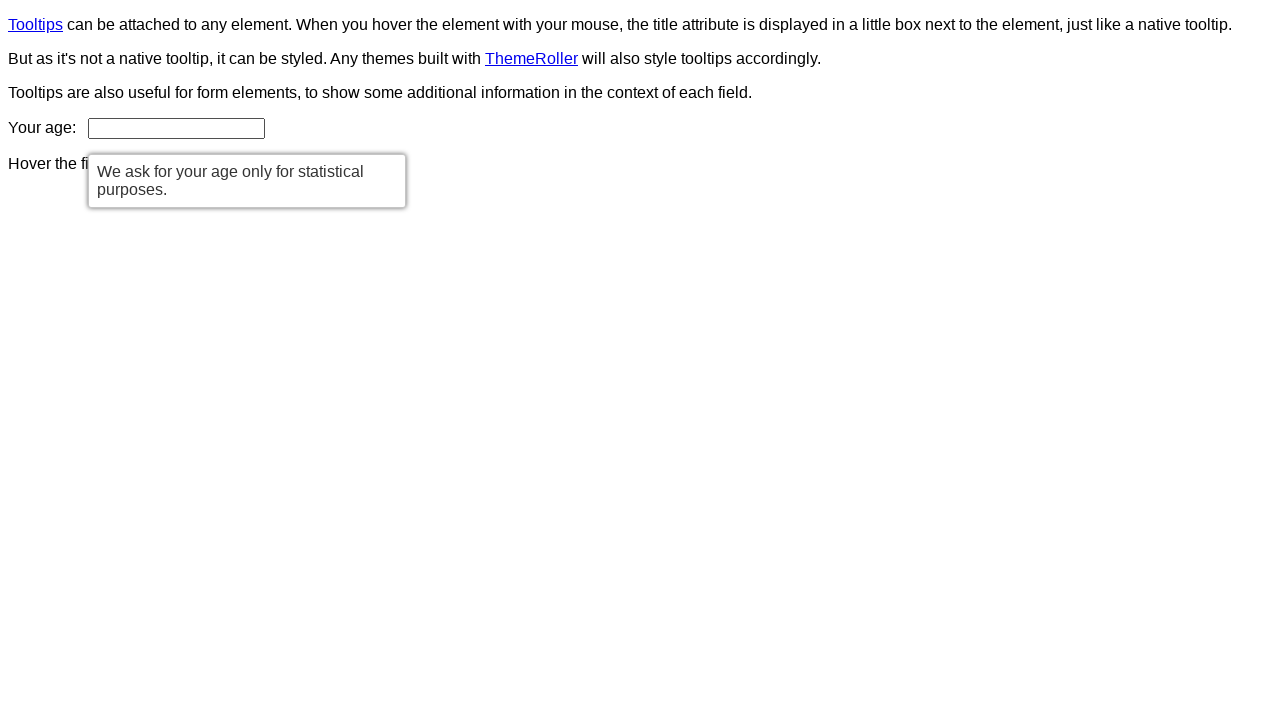

Verified tooltip text matches expected message: 'We ask for your age only for statistical purposes.'
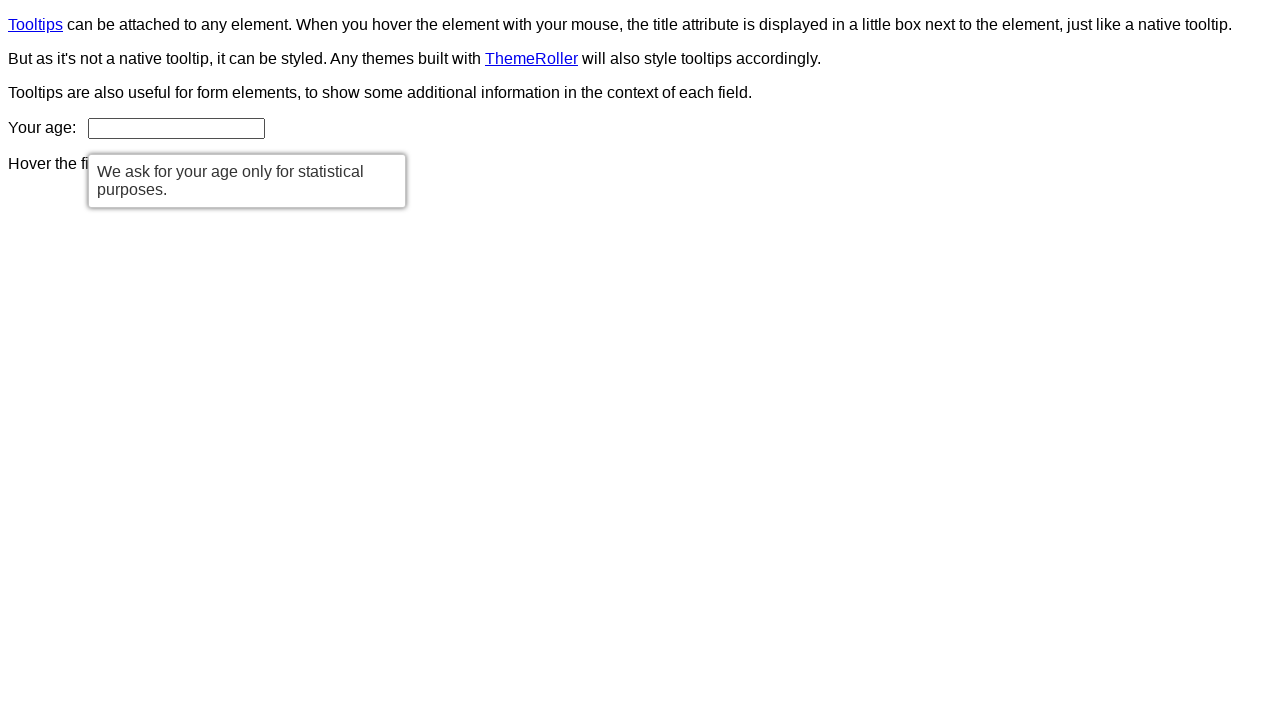

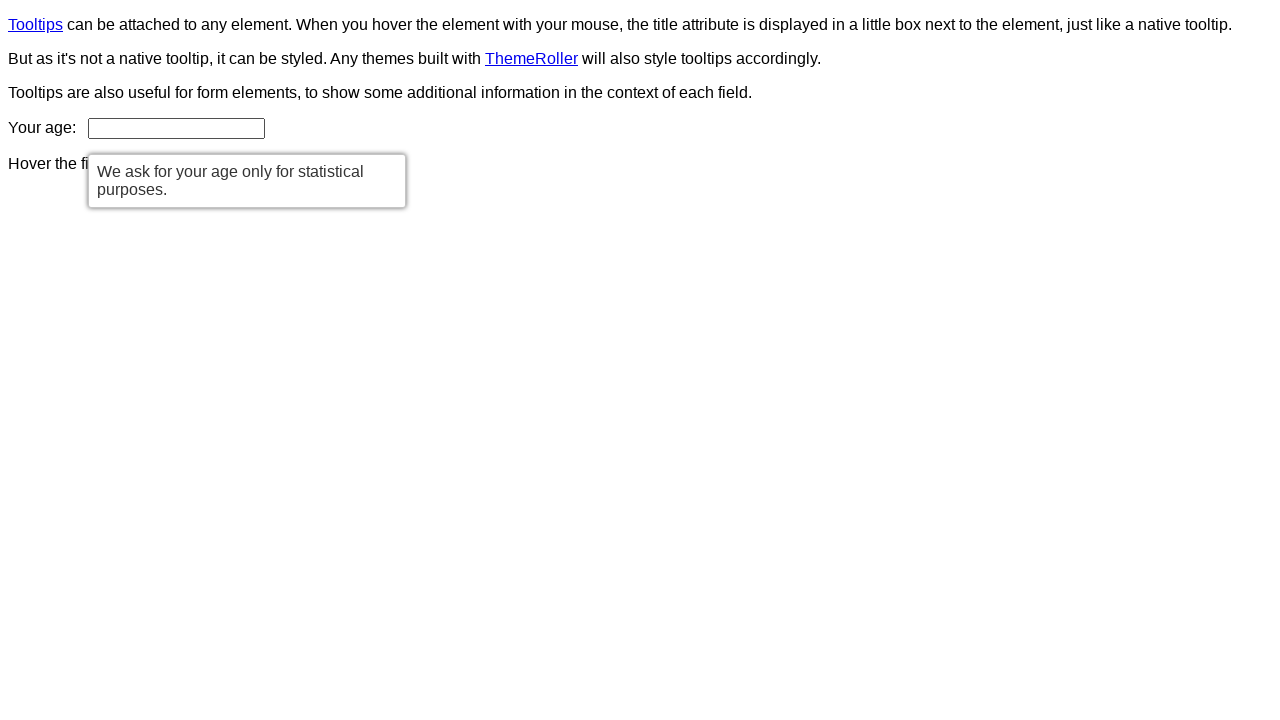